Tests the browser window handling functionality on DemoQA website by navigating through menus, opening a new tab, verifying content in the new tab, and switching back to the original tab

Starting URL: https://demoqa.com/

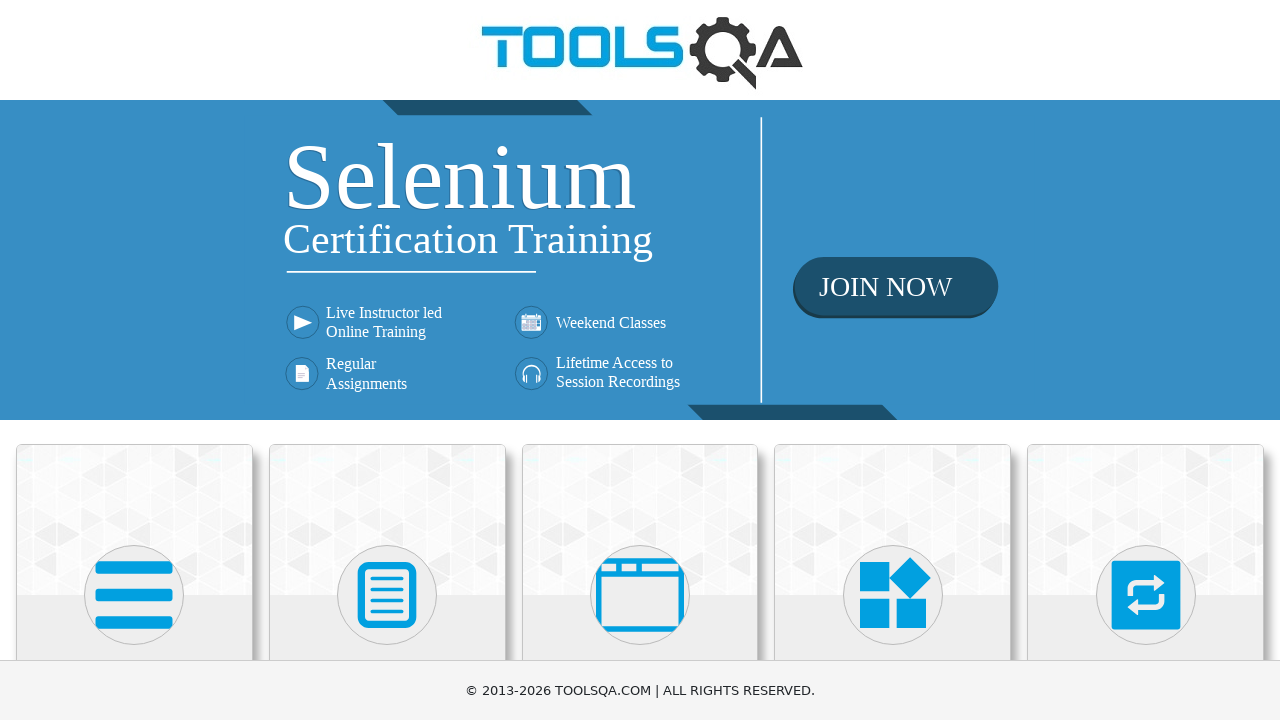

Scrolled down to make 'Alerts, Frame & Windows' card visible
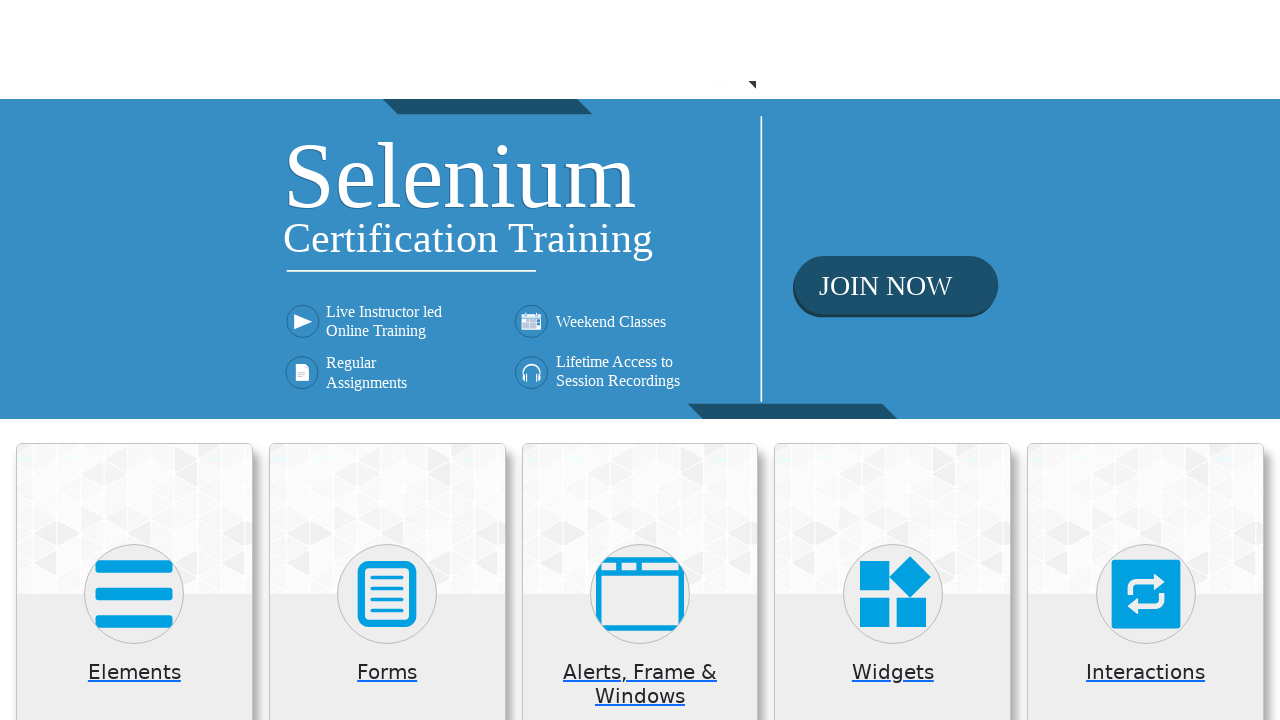

Clicked on 'Alerts, Frame & Windows' card at (640, 200) on (//*[@class='card mt-4 top-card'])[3]
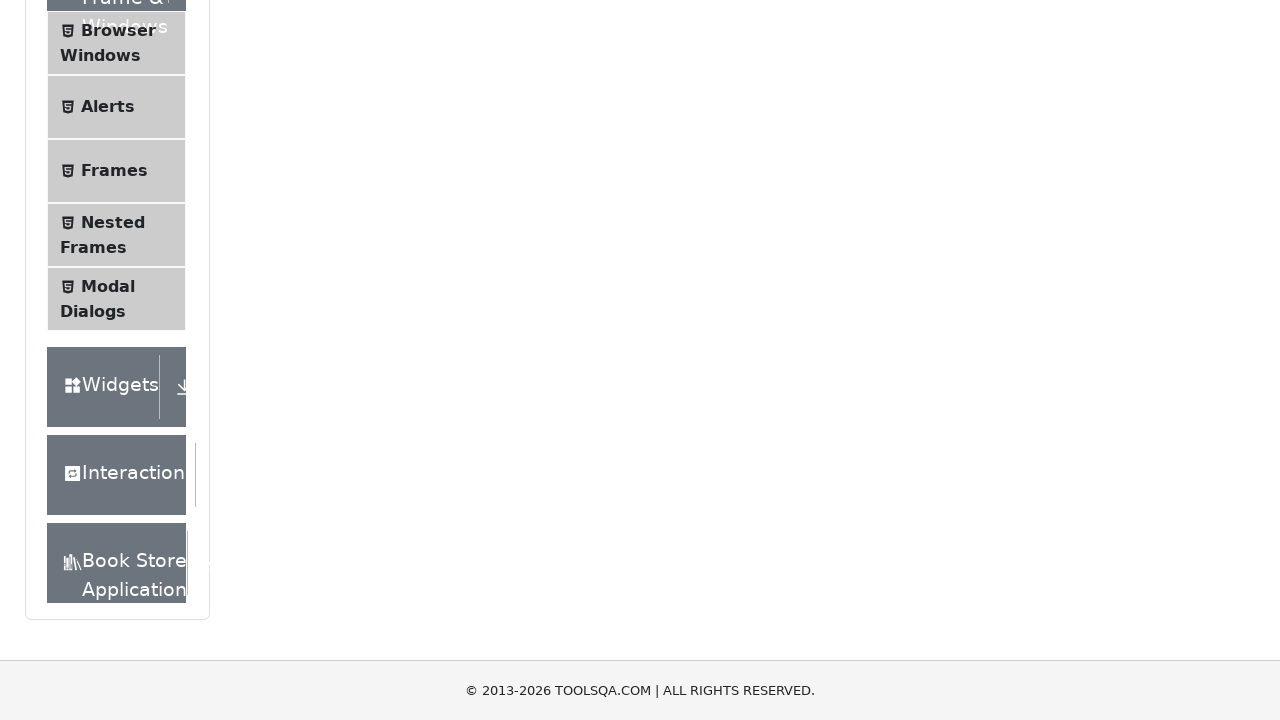

Verified 'Please select an item from left to start practice.' text is visible
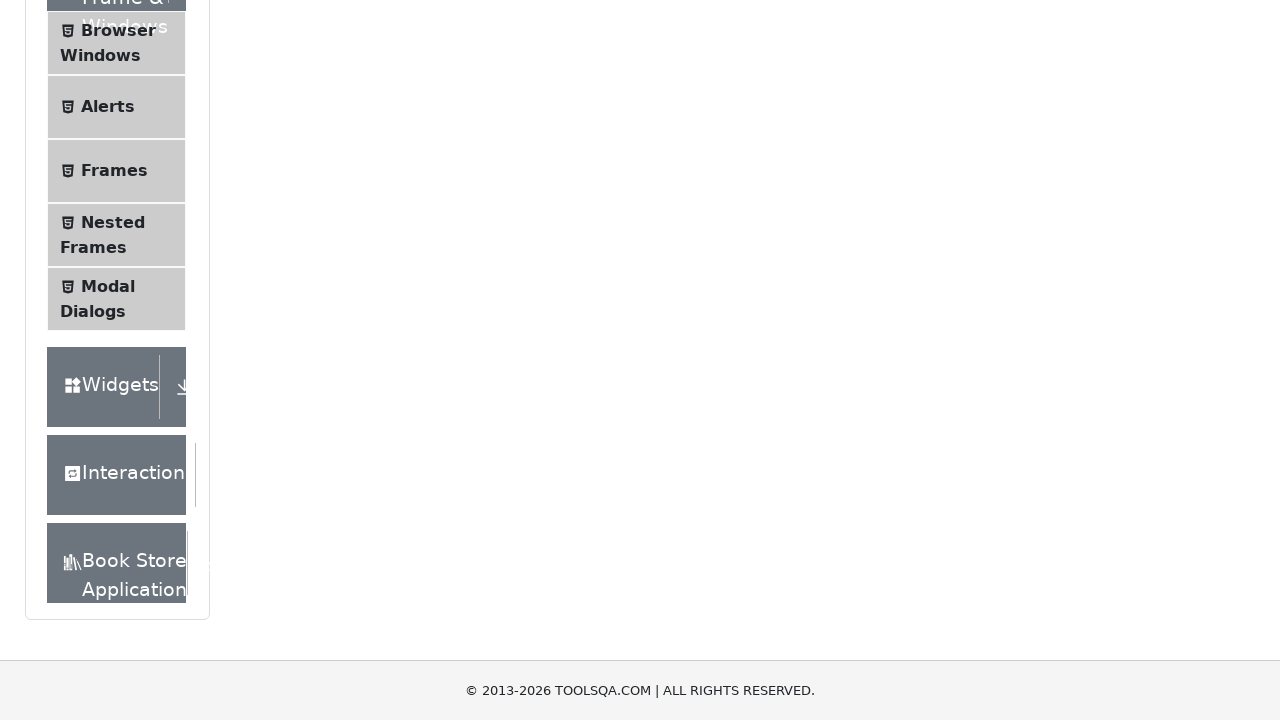

Clicked on 'Browser Windows' in the left menu at (118, 30) on text='Browser Windows'
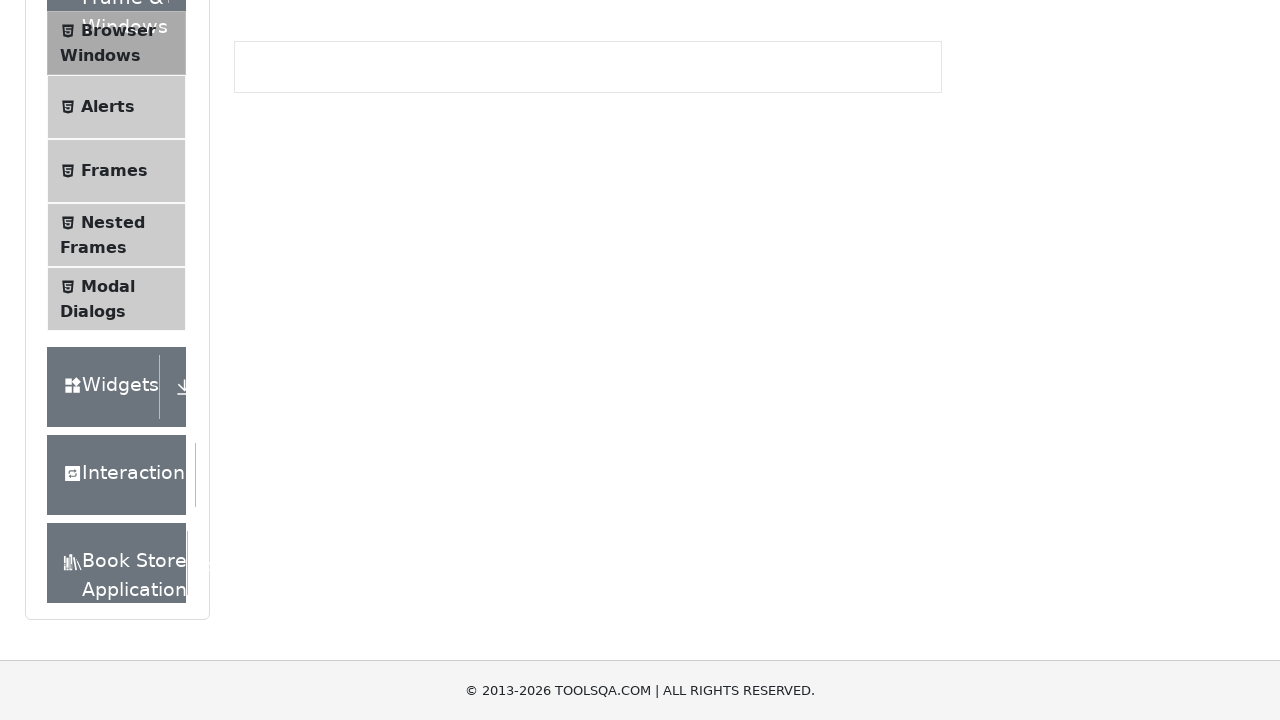

Waited for the page to load (3000ms)
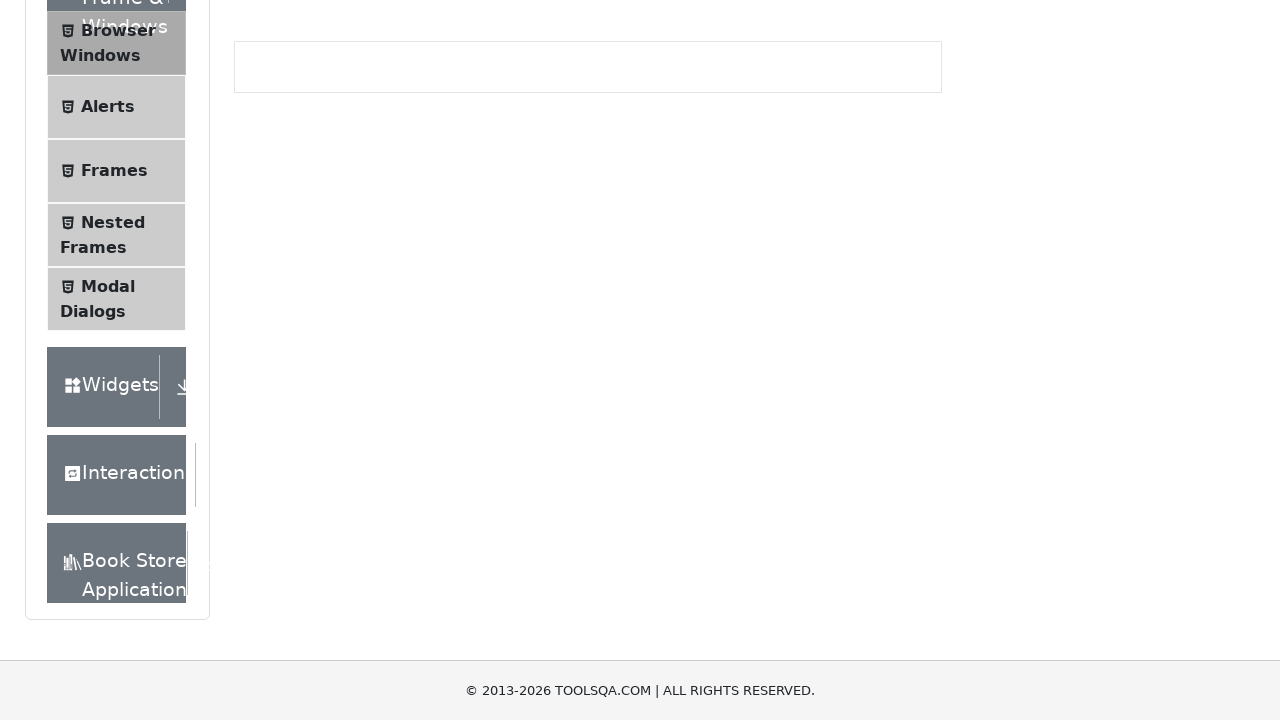

Verified 'New Tab' button is visible
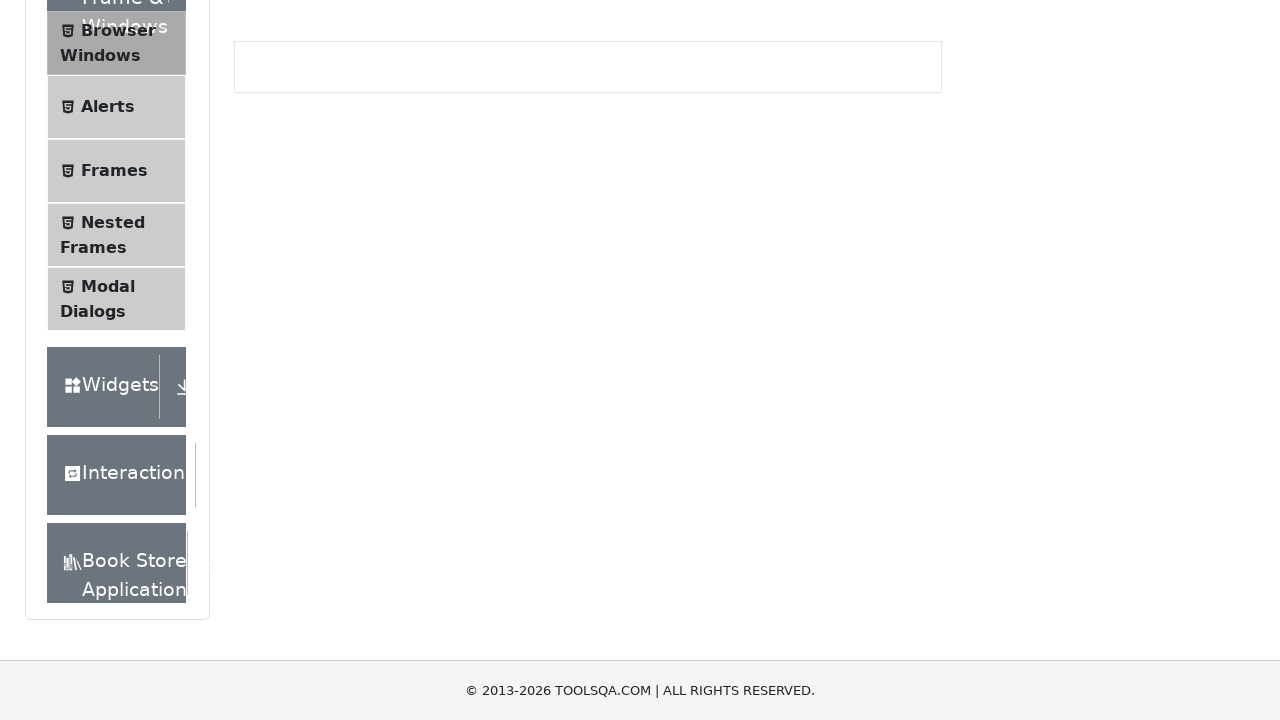

Clicked 'New Tab' button to open a new tab at (280, 242) on text='New Tab'
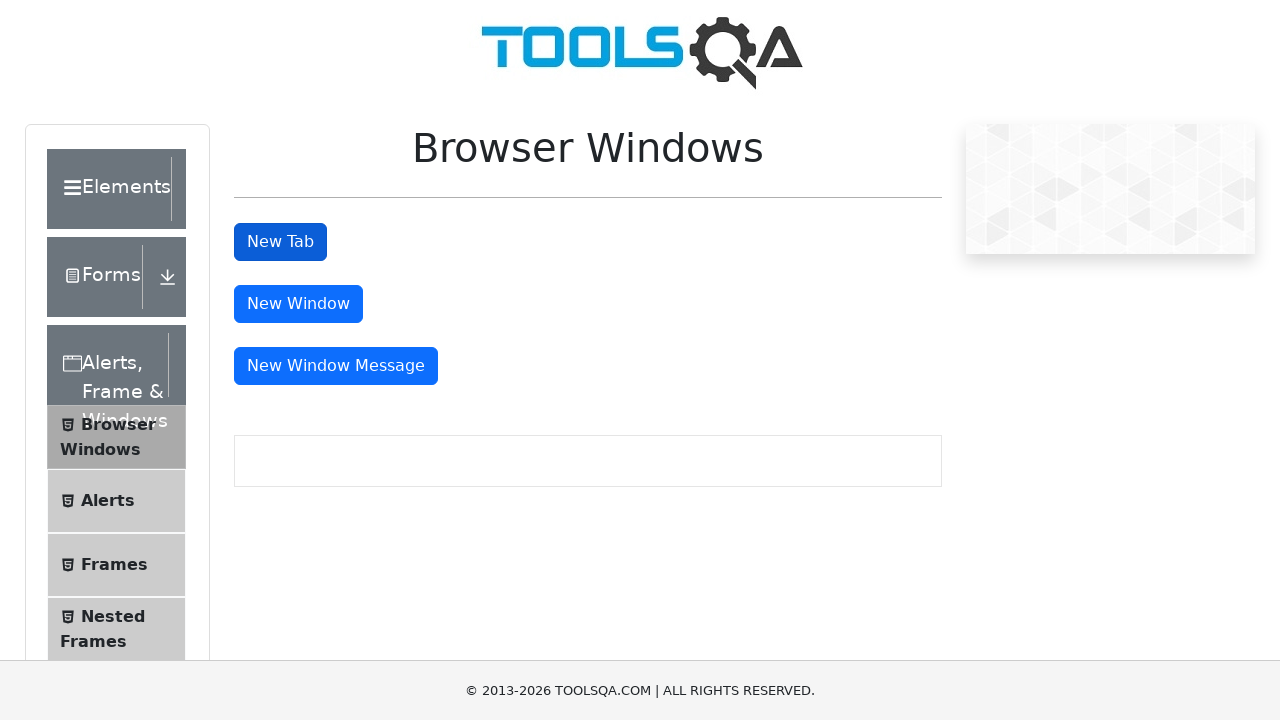

Switched to new tab and verified heading is visible
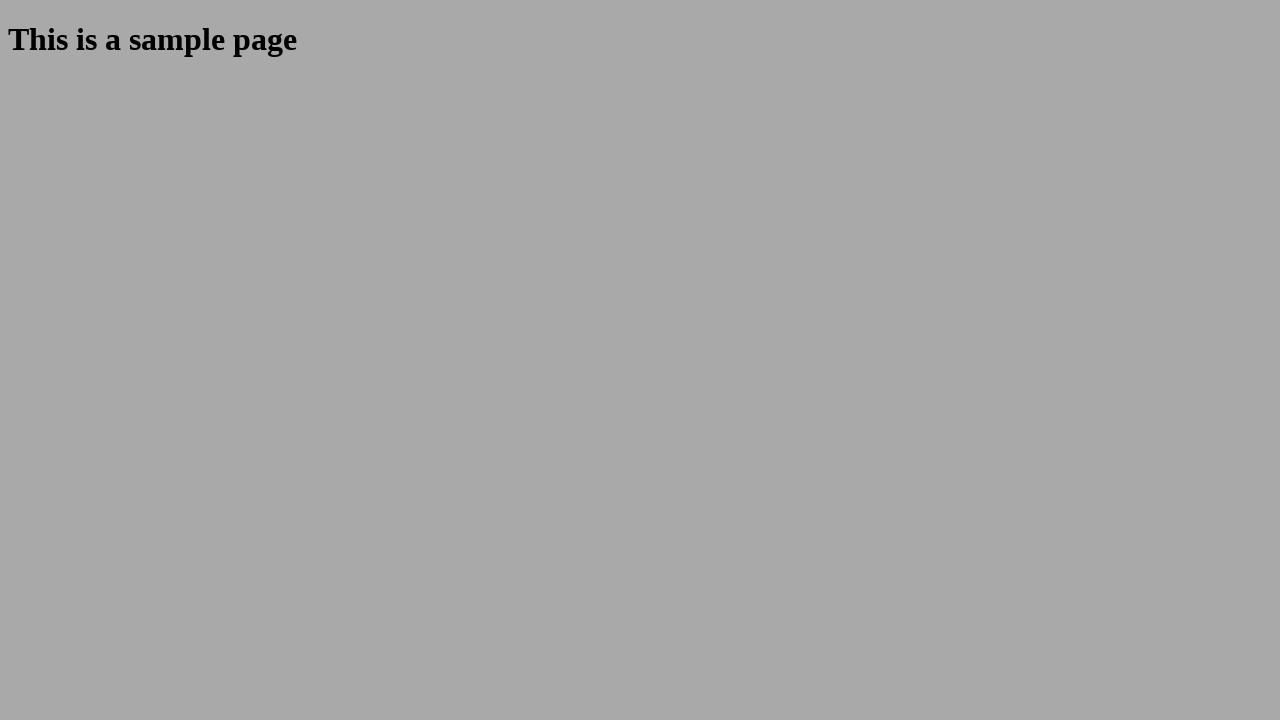

Closed the new tab
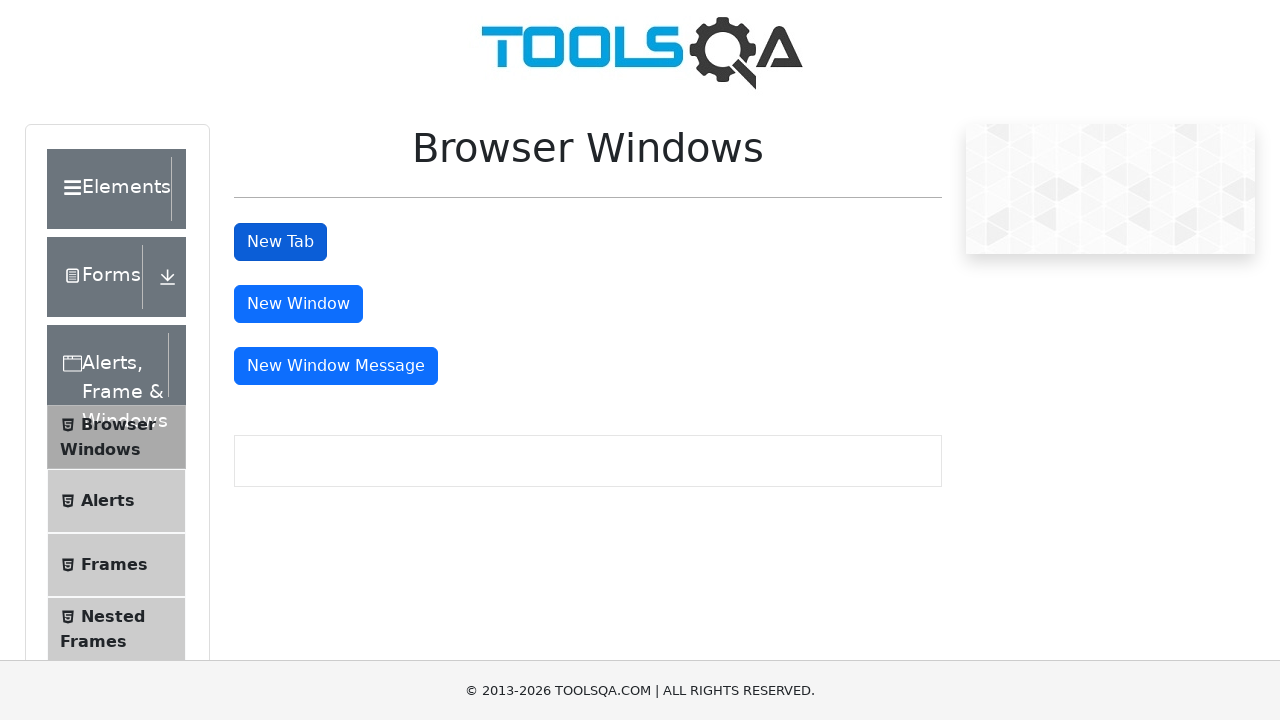

Verified 'New Tab' button is still visible on original tab
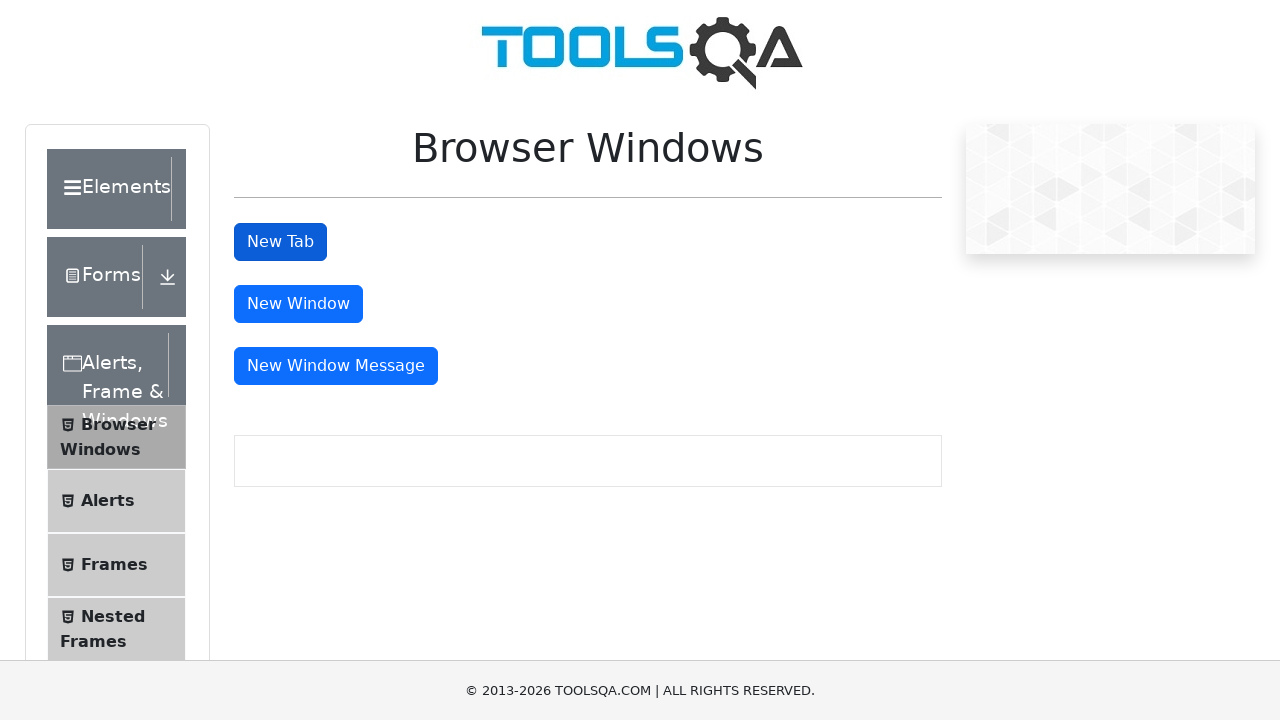

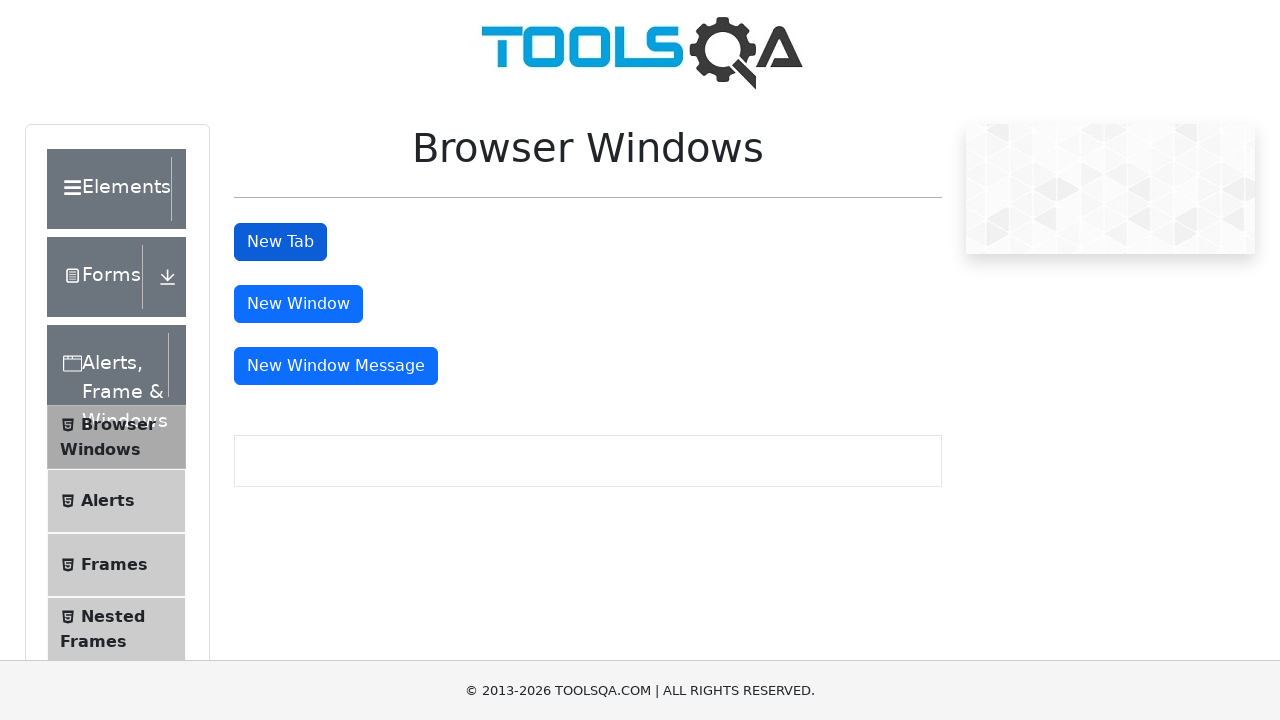